Navigates to Flipkart homepage and maximizes the browser window to verify page loads successfully

Starting URL: https://www.flipkart.com/

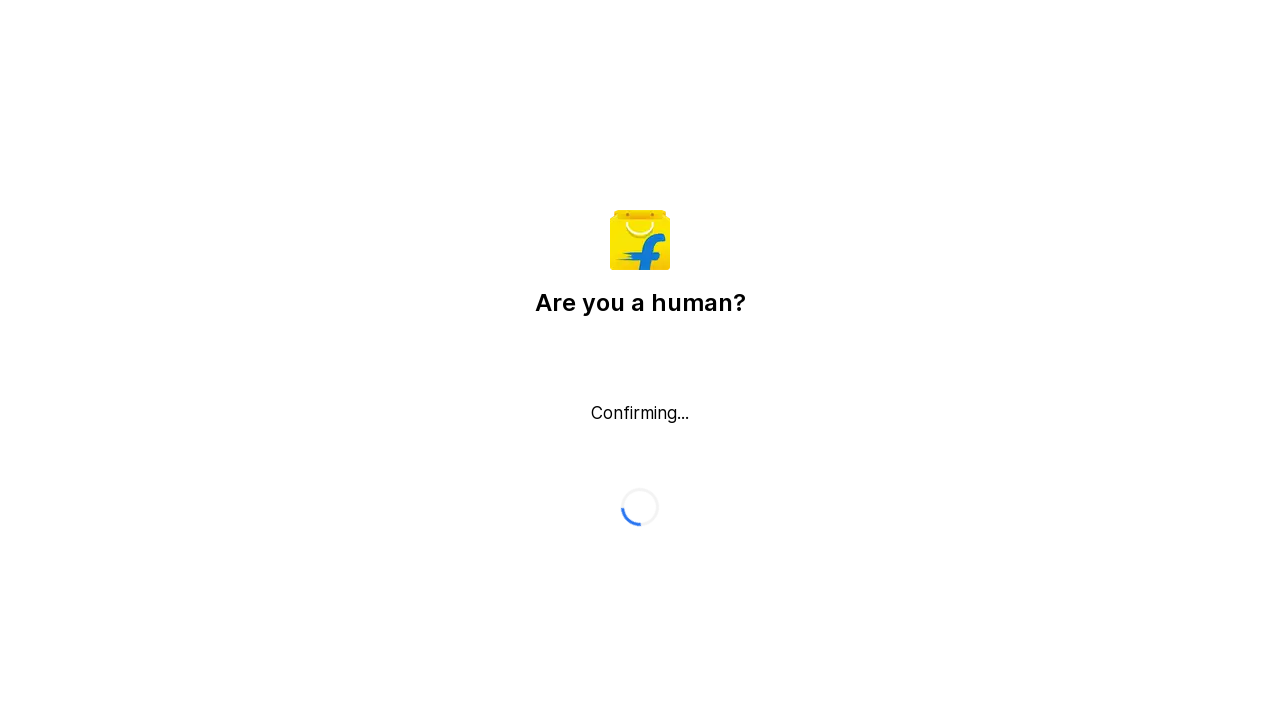

Navigated to Flipkart homepage
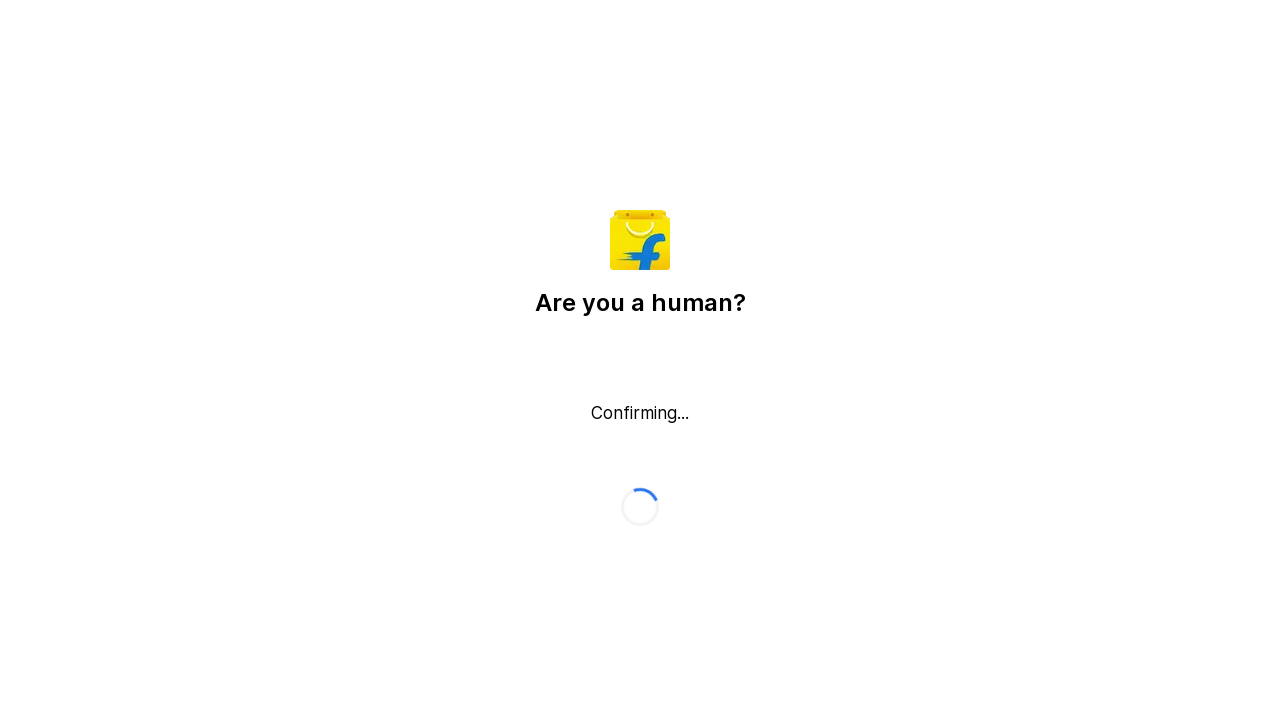

Page DOM content loaded successfully
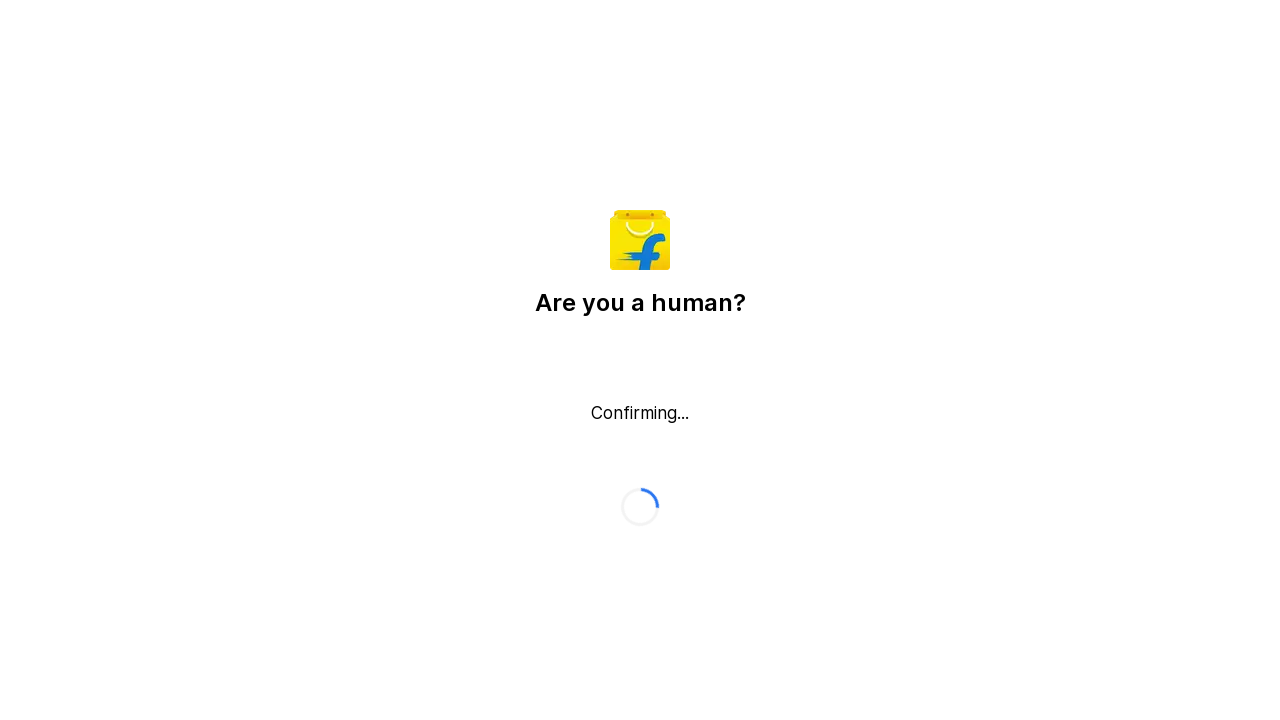

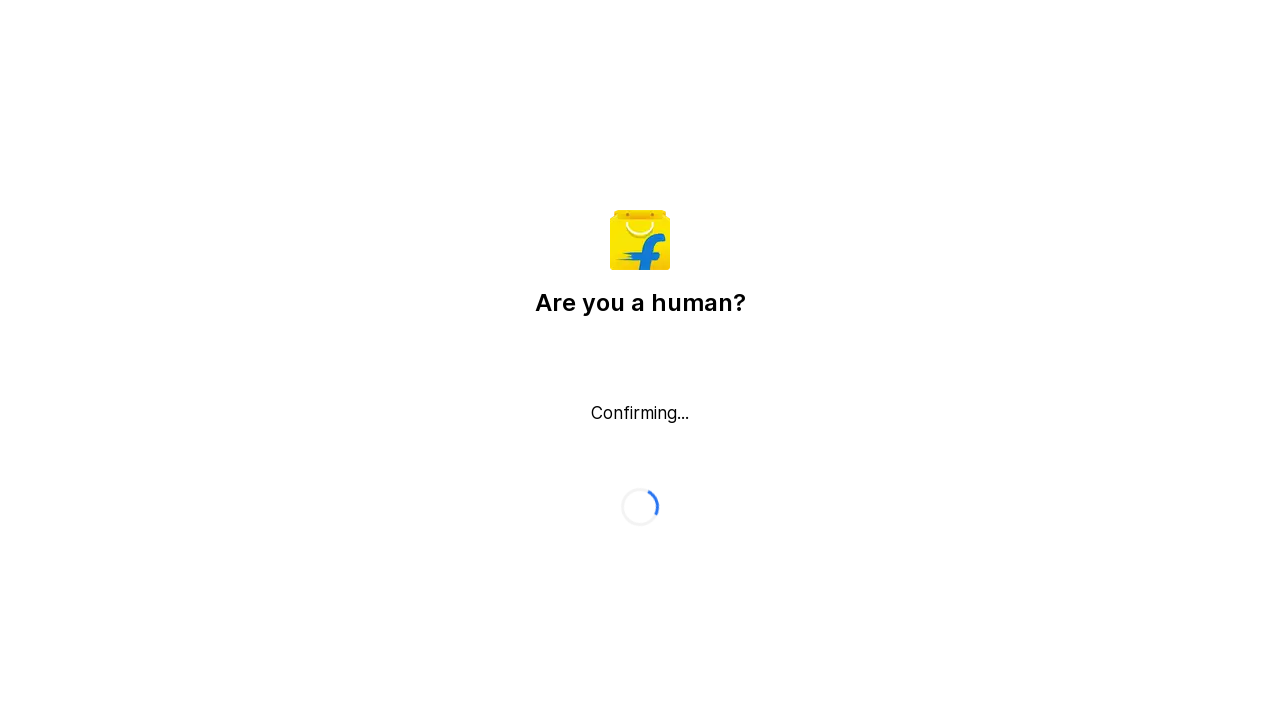